Tests the text box form submission on demoqa.com by filling in user name, email, current address, and permanent address fields, then clicking submit and verifying the output is displayed.

Starting URL: https://demoqa.com/text-box

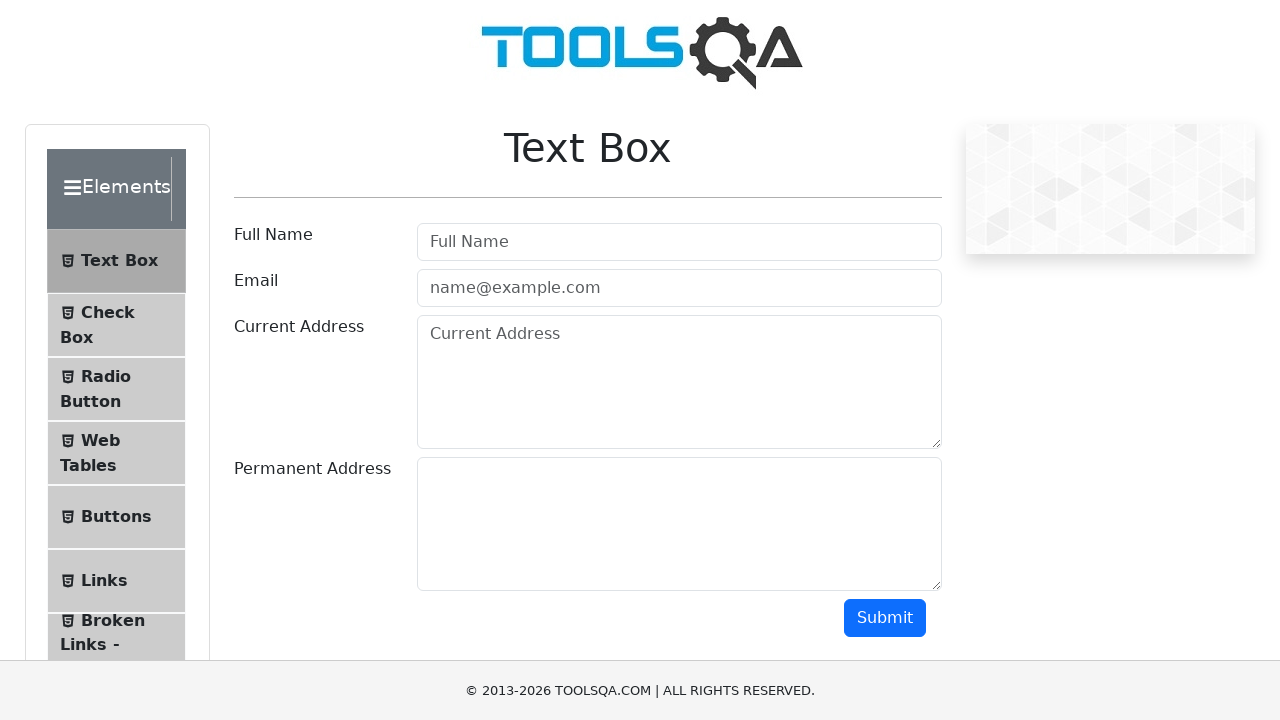

Filled in user name field with 'Vlad Tymchuk' on input#userName
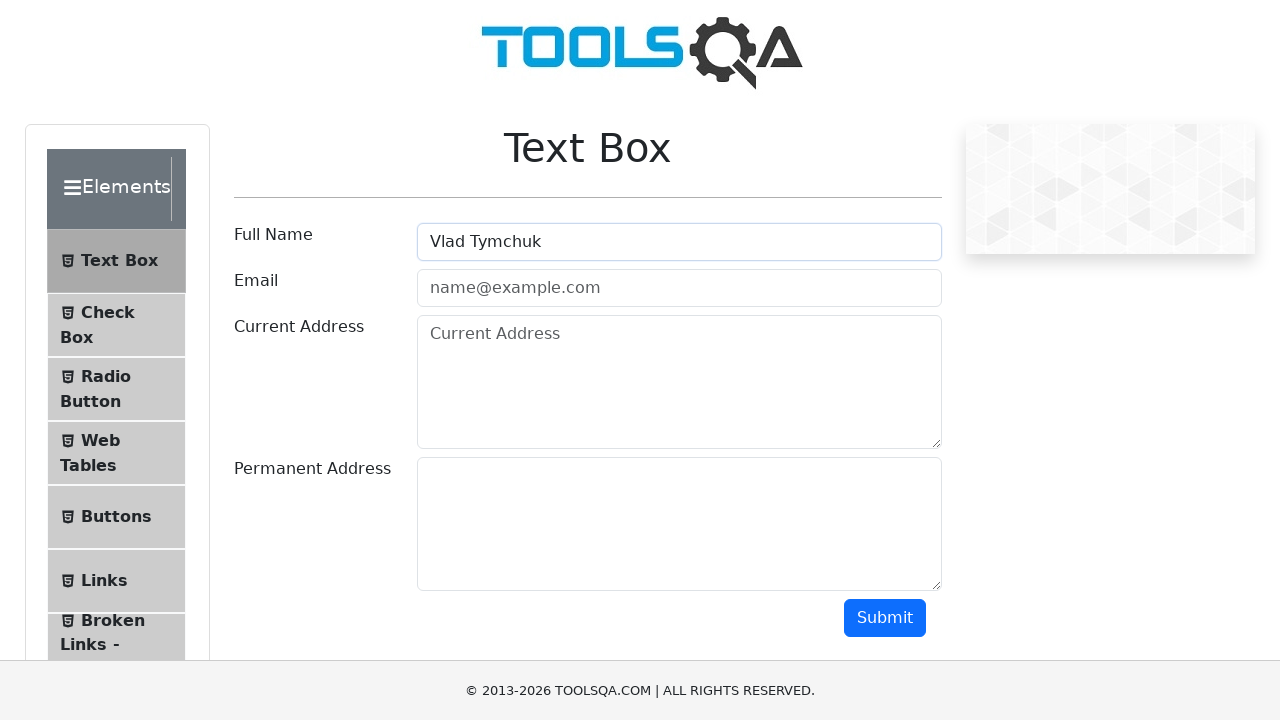

Filled in email field with 'test@gmail.com' on input#userEmail
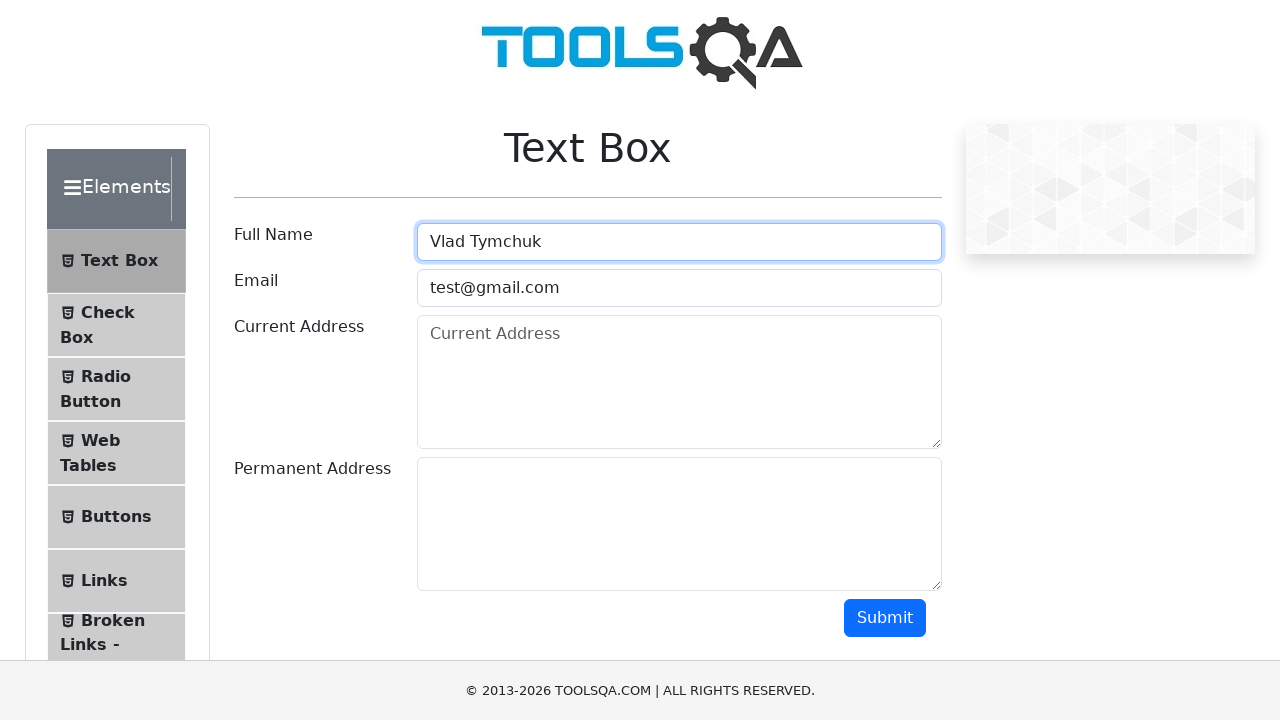

Filled in current address field with 'abcd' on textarea#currentAddress
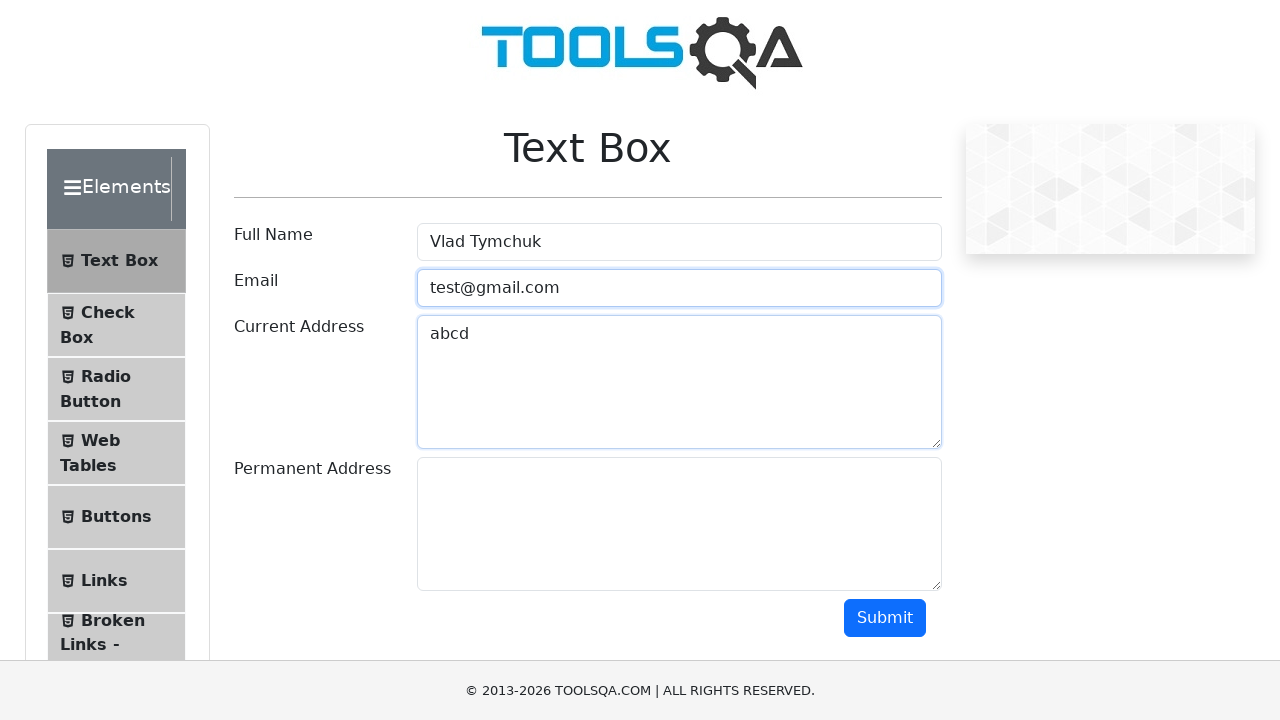

Filled in permanent address field with 'efgh' on textarea#permanentAddress
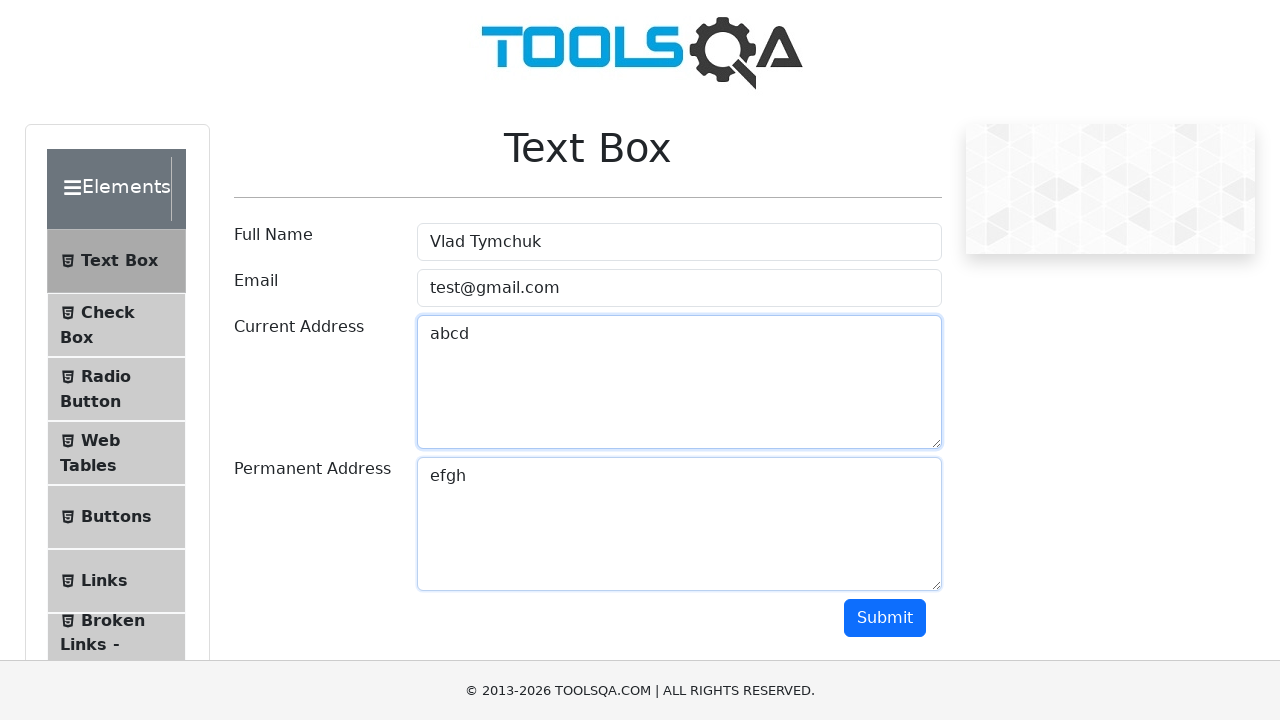

Clicked submit button to submit the form at (885, 618) on button#submit
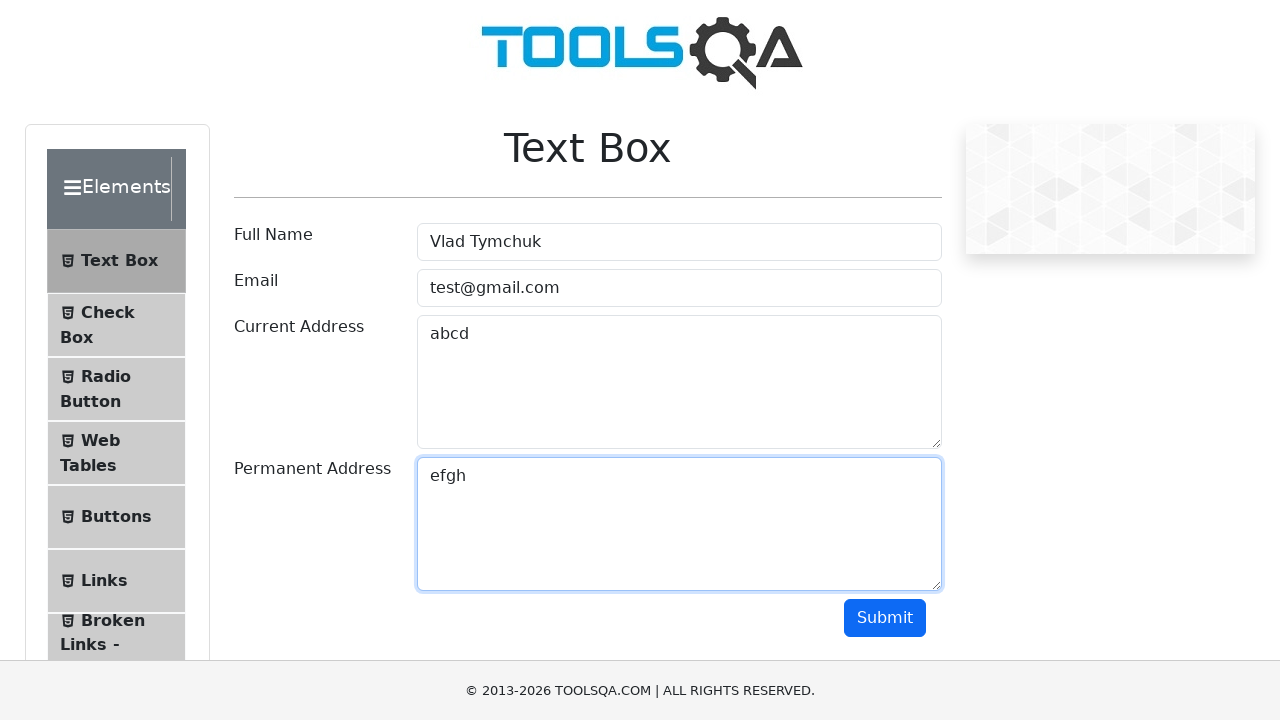

Form submission output with name field is now displayed
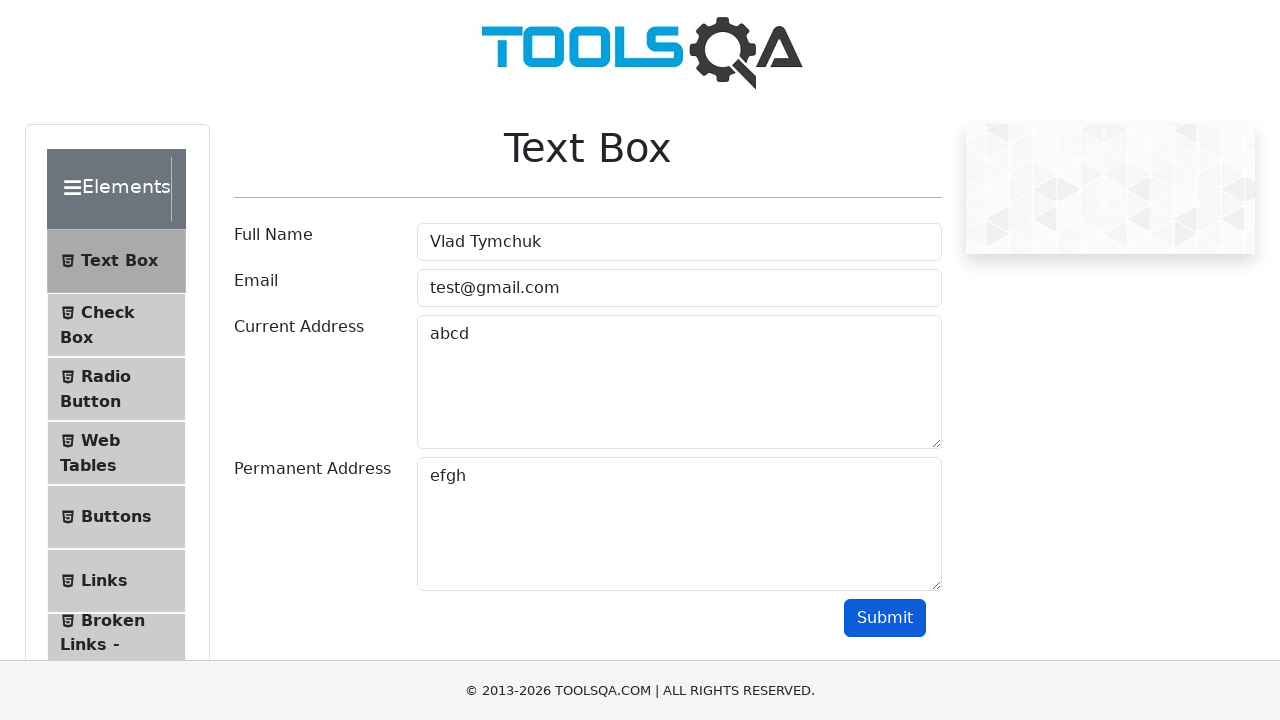

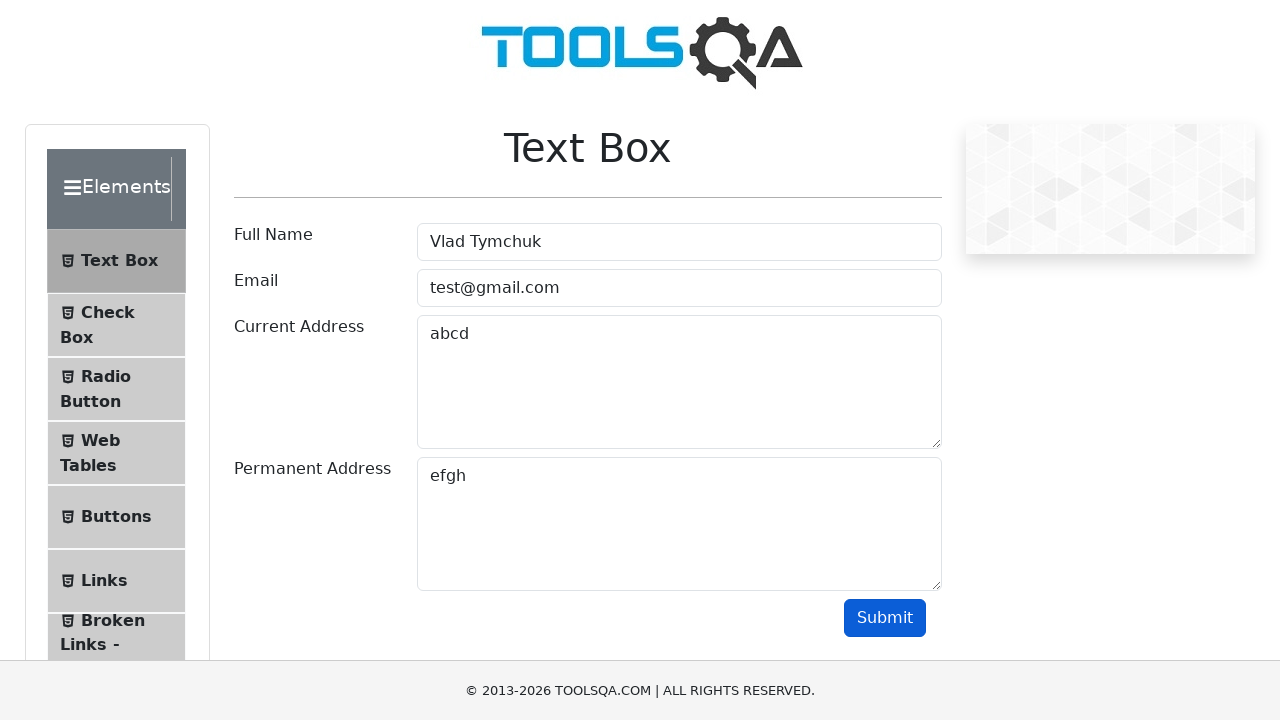